Tests login form validation with blank username and correct password, verifying the username required error is displayed

Starting URL: https://www.saucedemo.com/

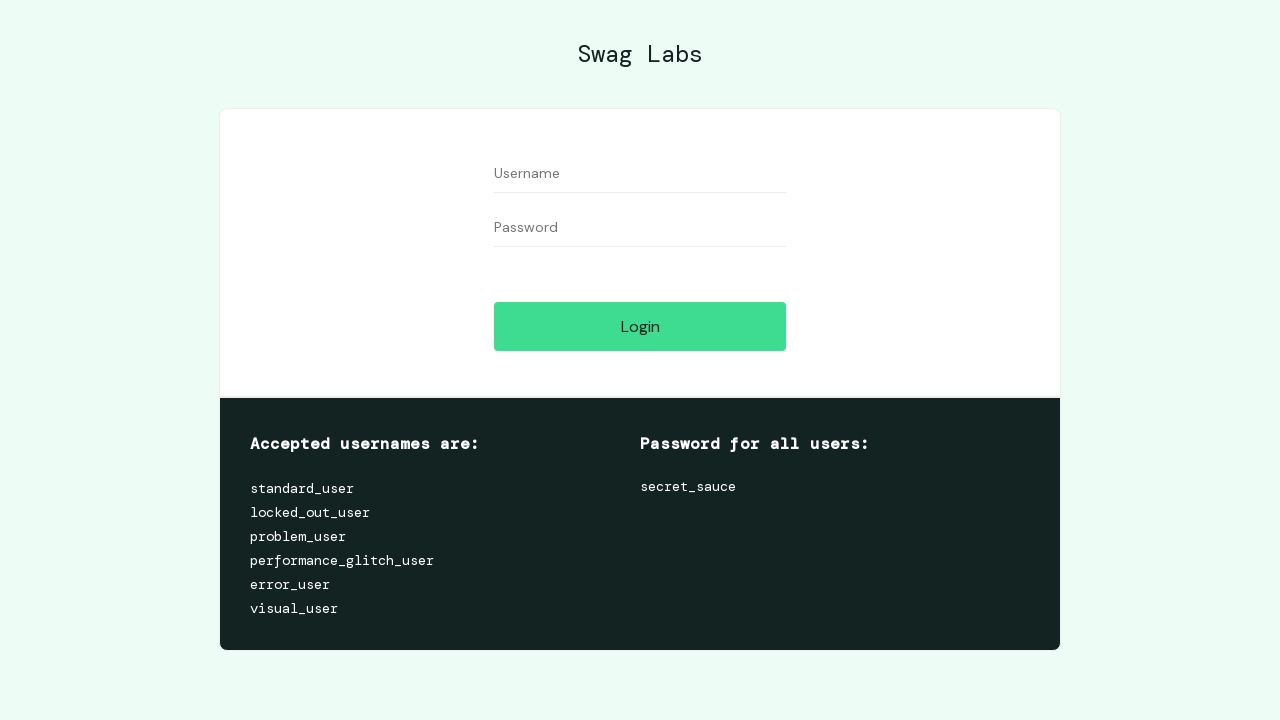

Left username field blank on #user-name
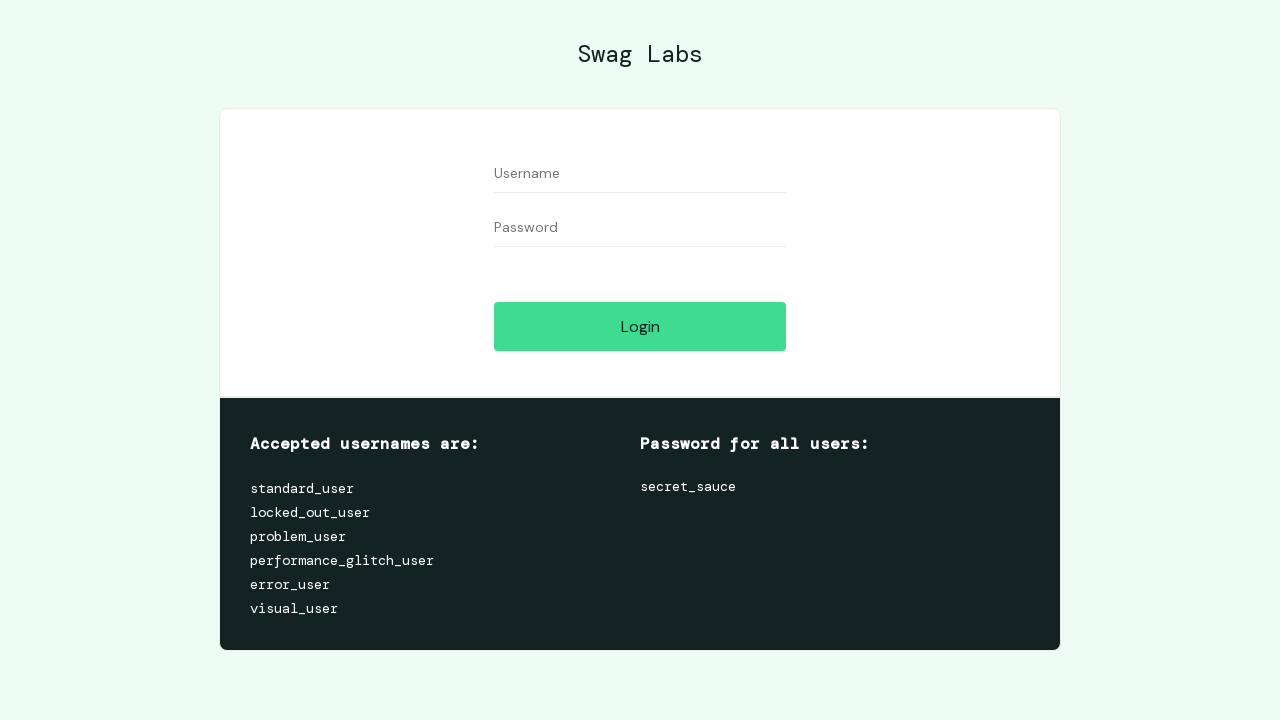

Filled password field with 'secret_sauce' on #password
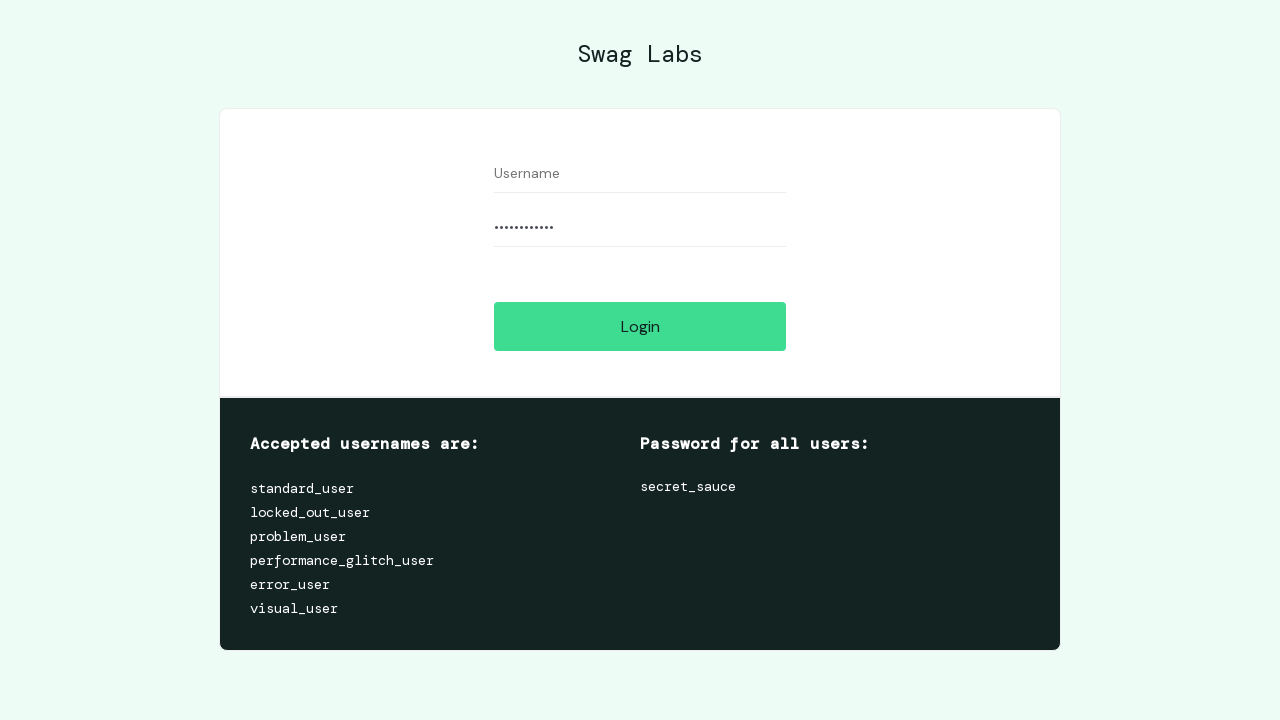

Clicked login button at (640, 326) on #login-button
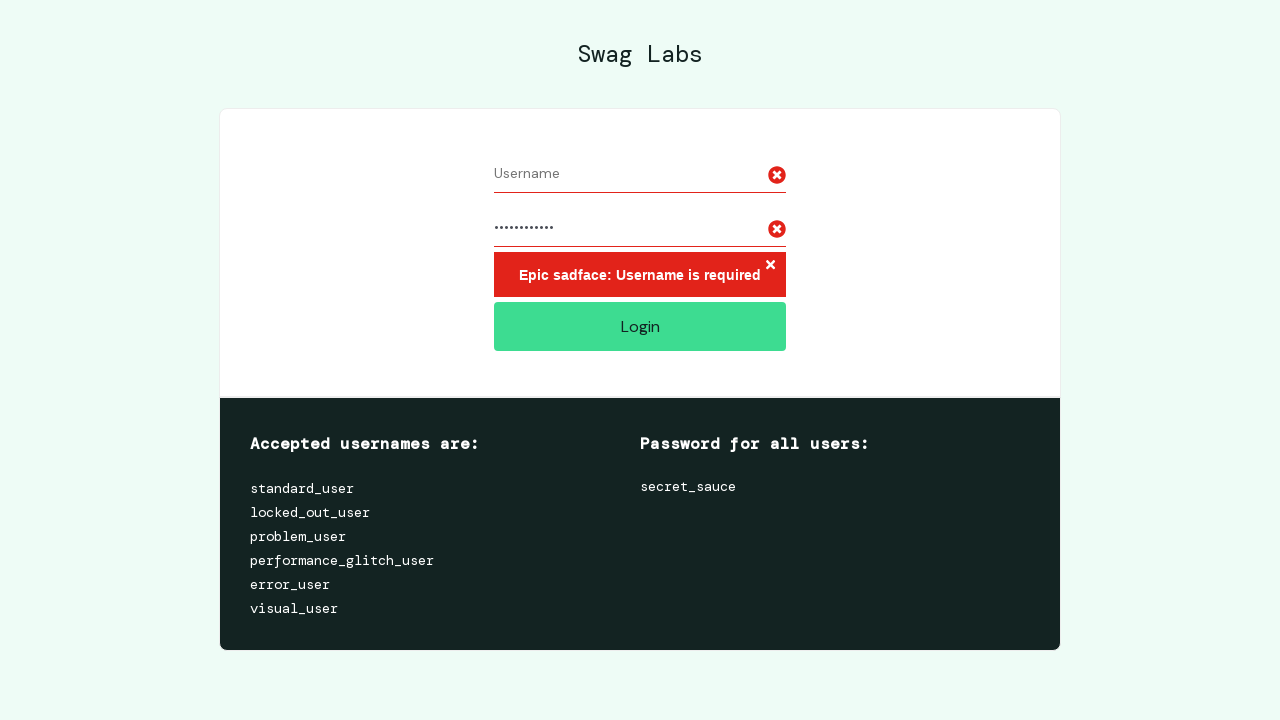

Username required error message appeared
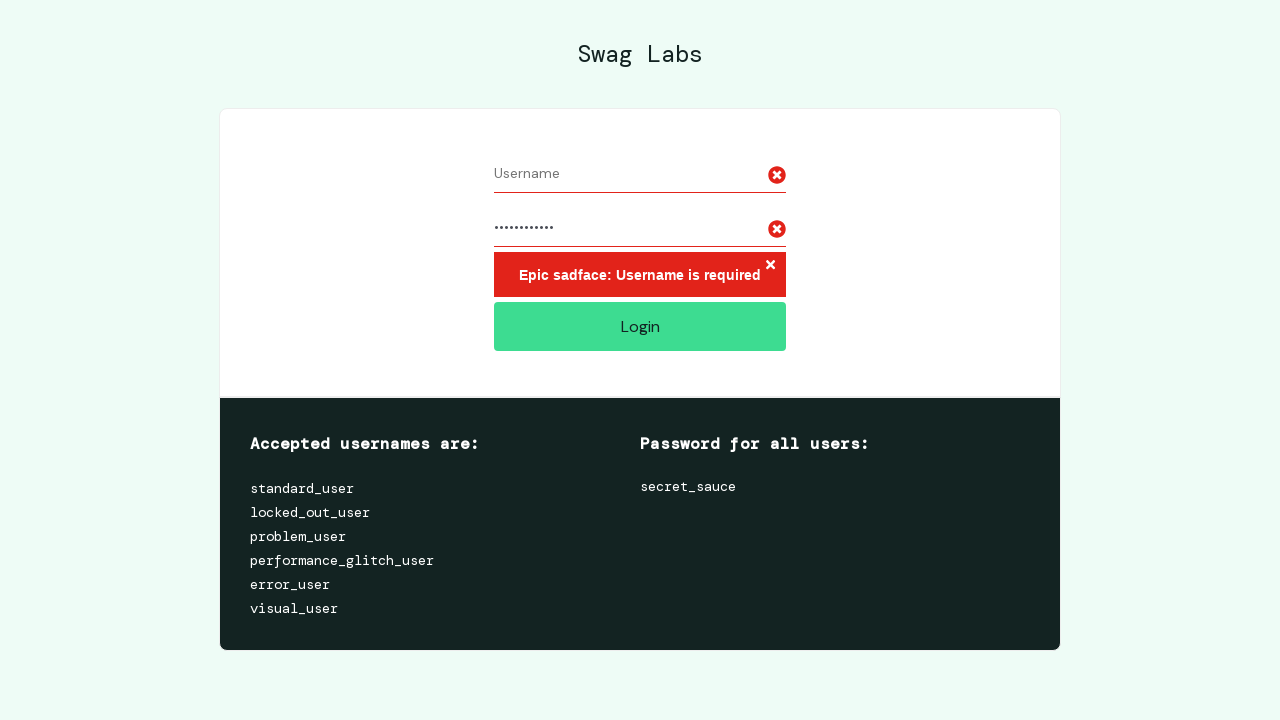

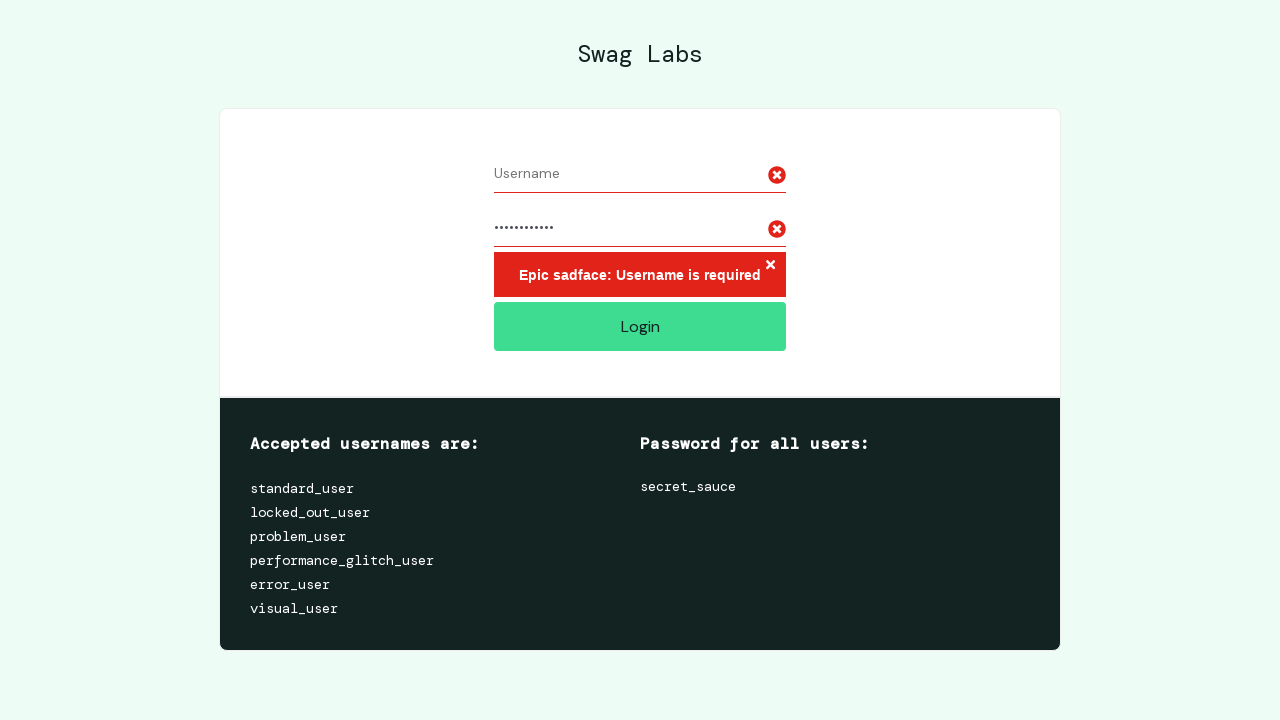